Navigates to the omayo blogspot page and retrieves the page title to verify the page loaded correctly

Starting URL: http://omayo.blogspot.com/

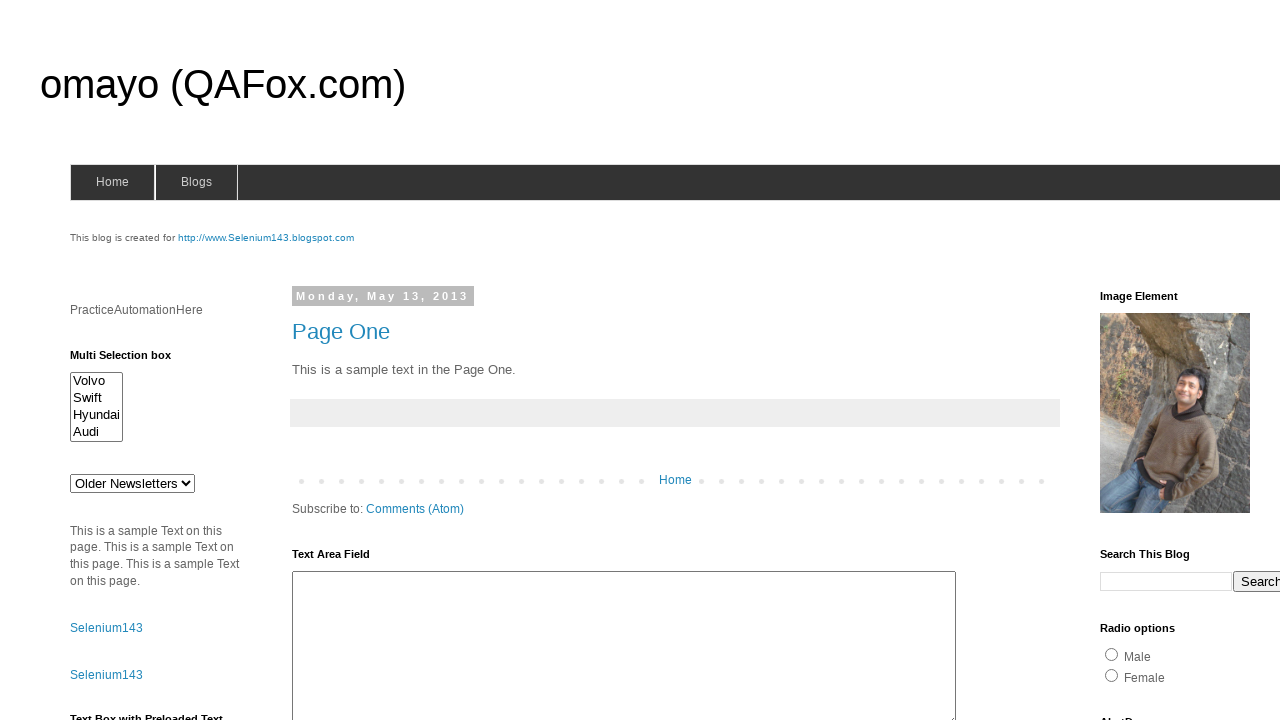

Navigated to omayo.blogspot.com
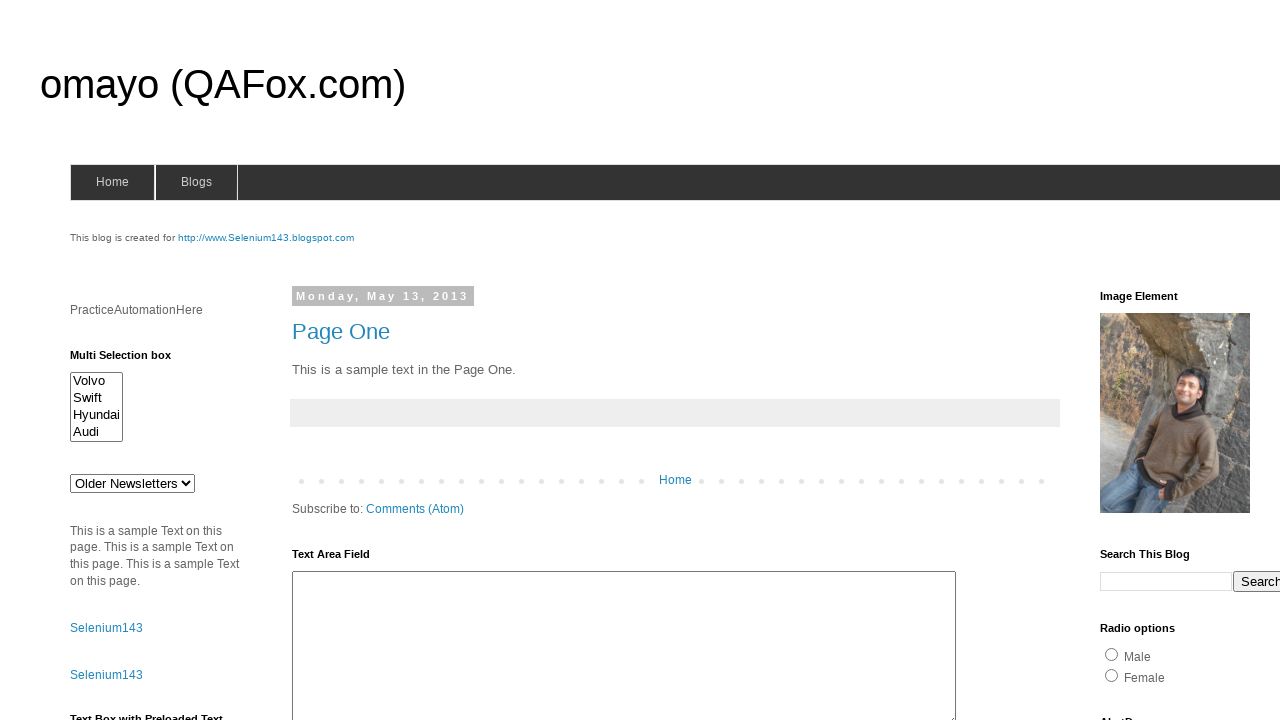

Page loaded and DOM content ready
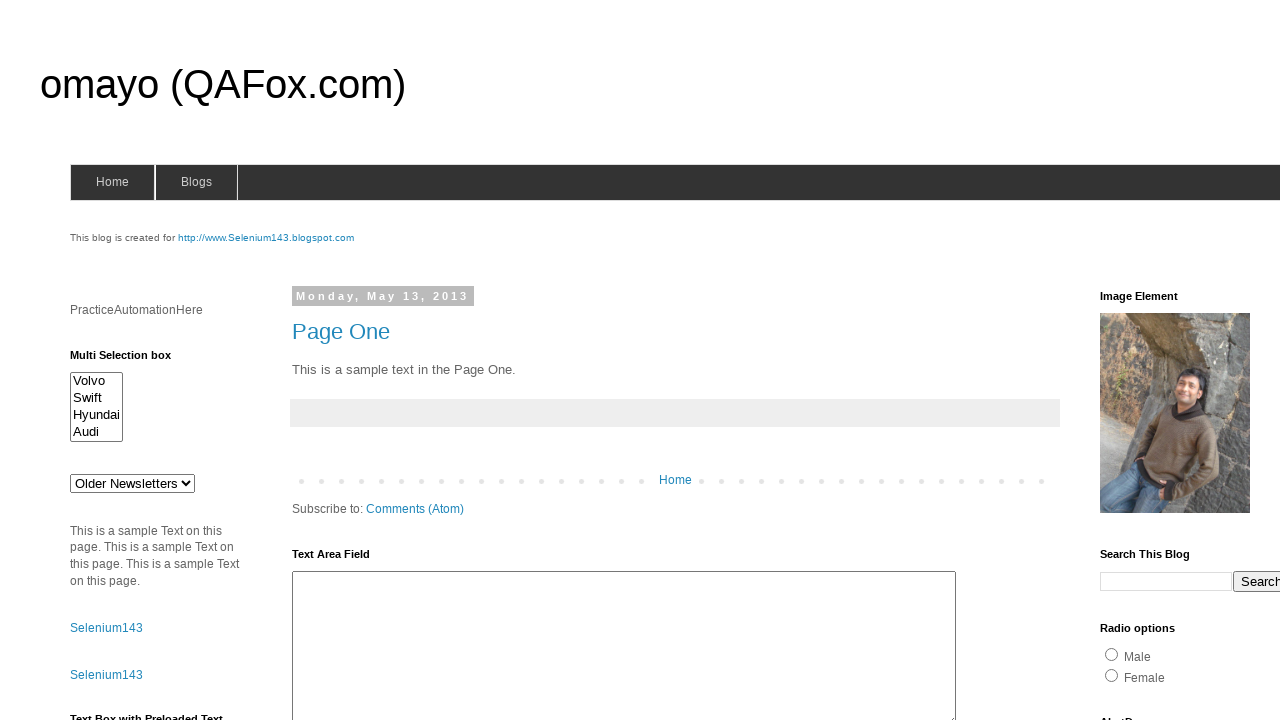

Retrieved page title: 'omayo (QAFox.com)'
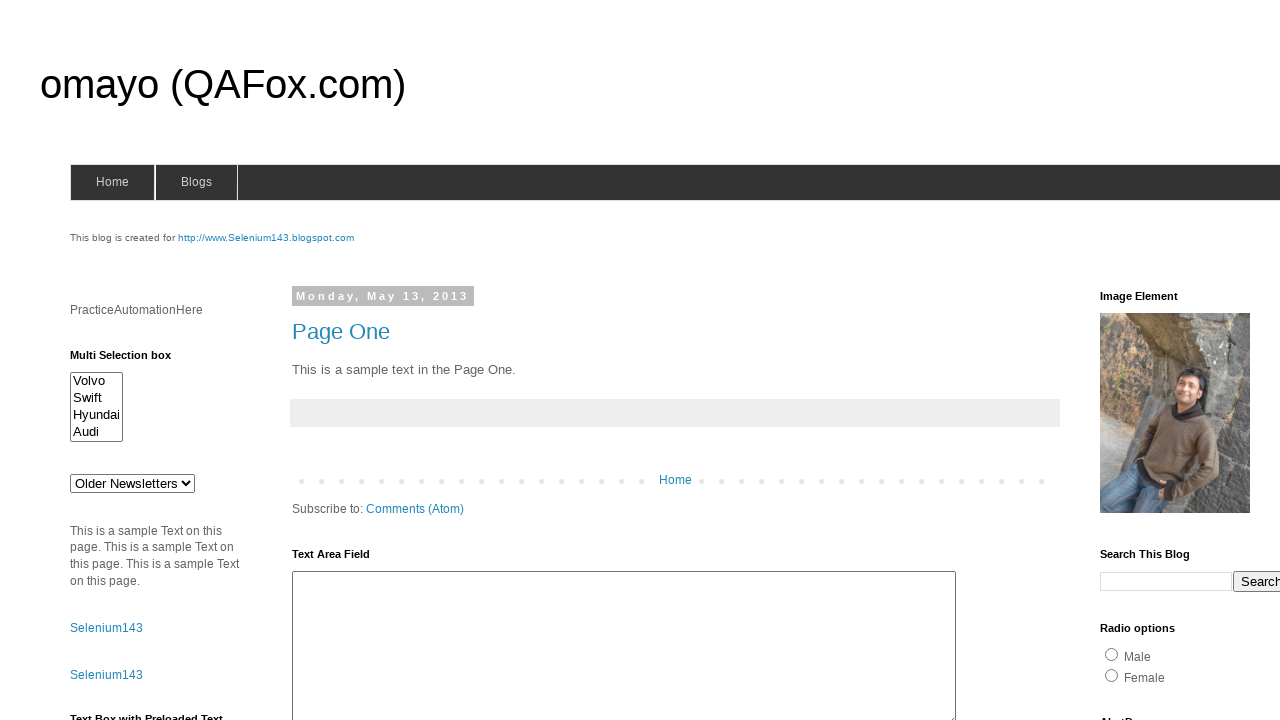

Verified page title is not empty
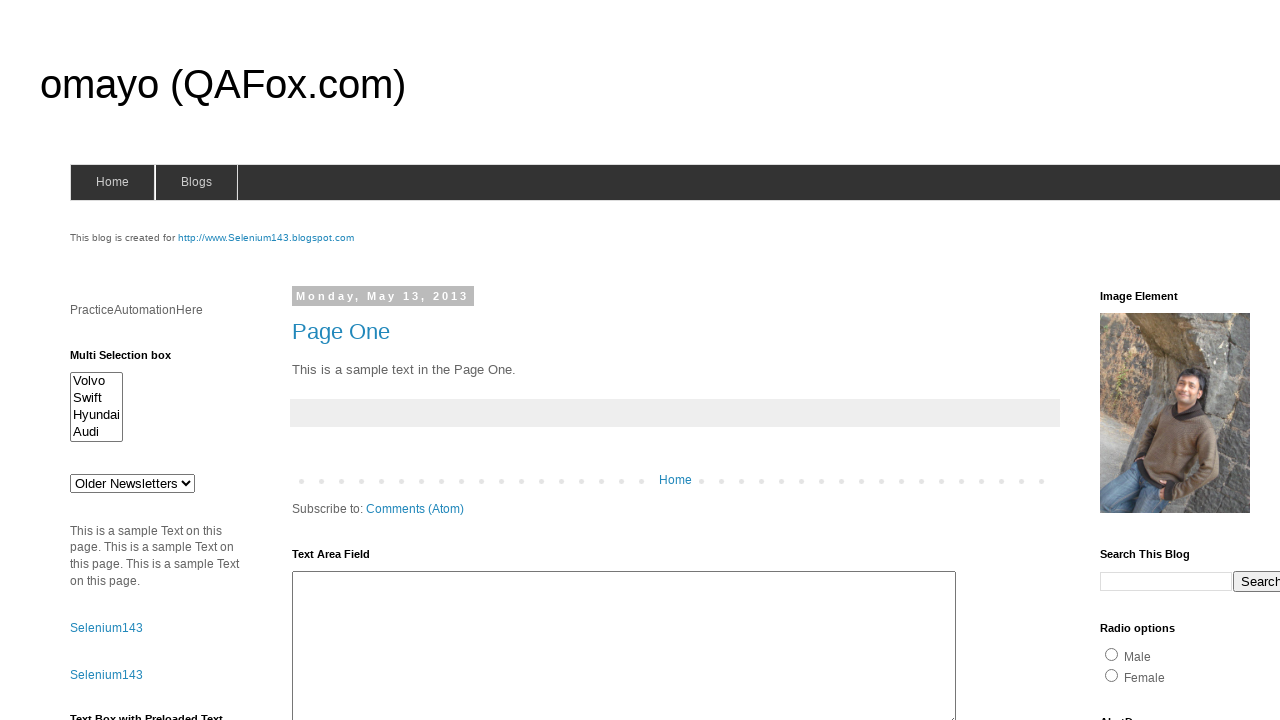

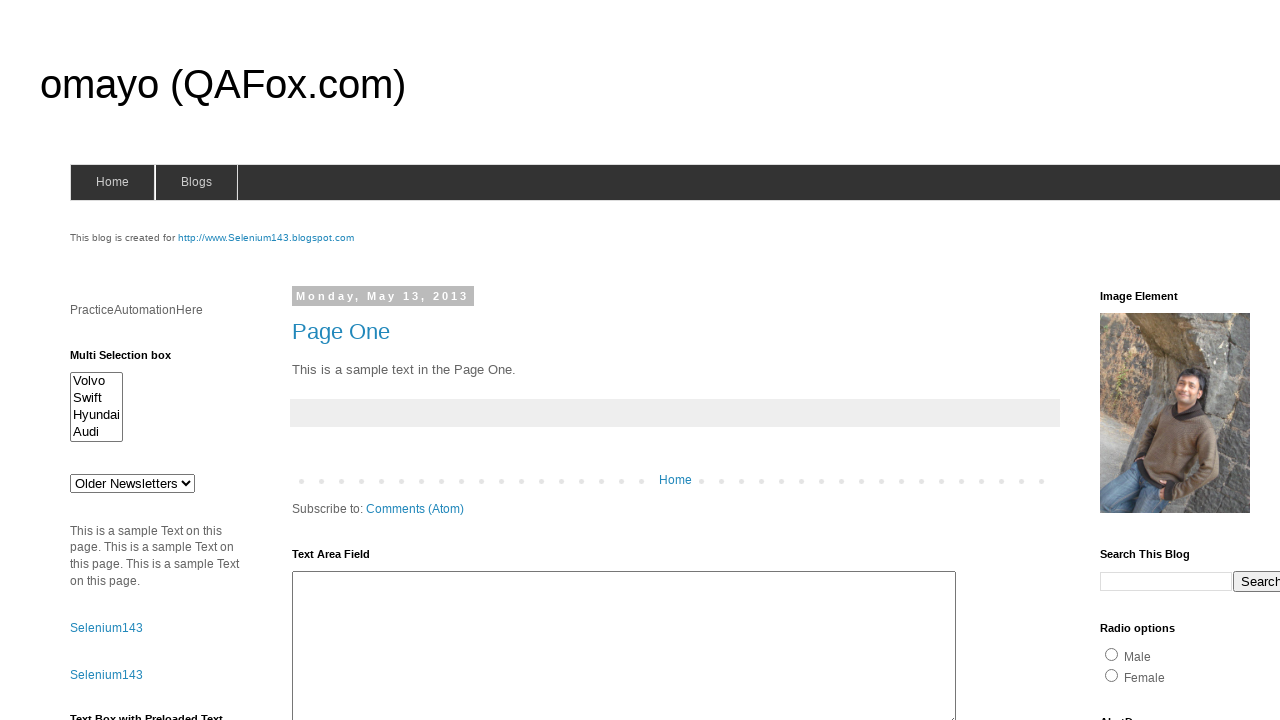